Tests that todo data persists after page reload.

Starting URL: https://demo.playwright.dev/todomvc

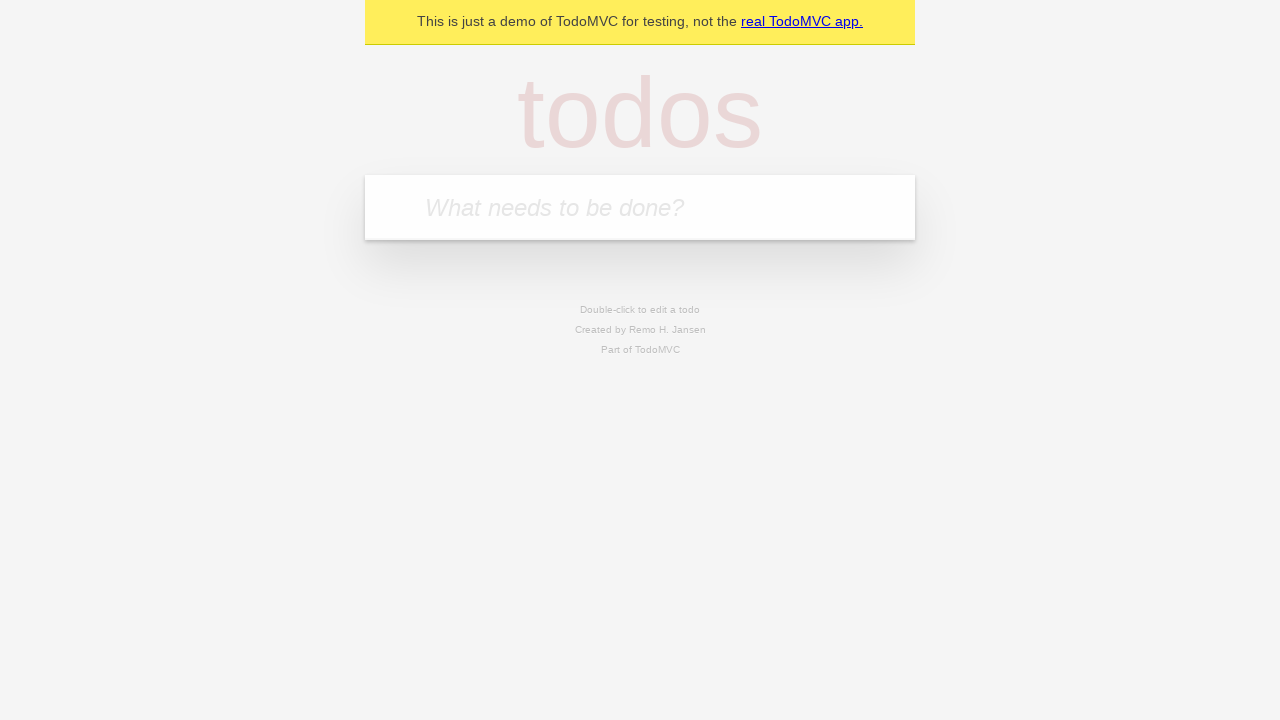

Filled todo input with 'buy some cheese' on internal:attr=[placeholder="What needs to be done?"i]
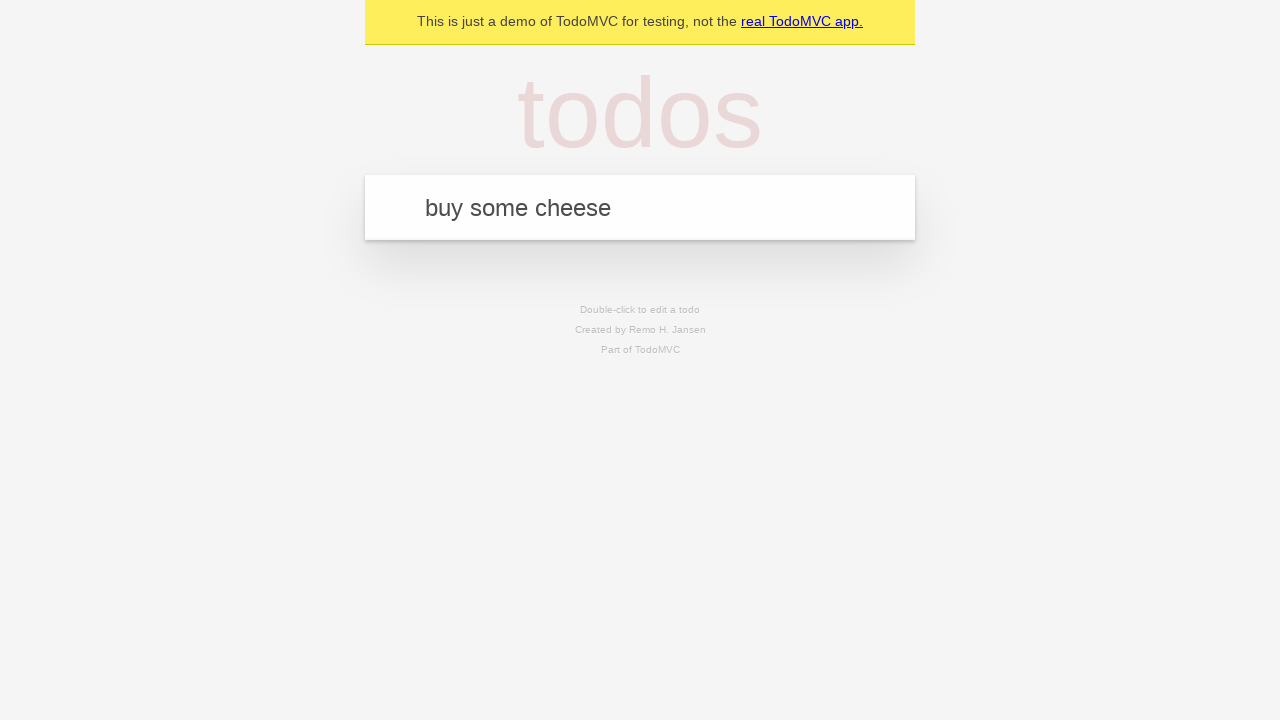

Pressed Enter to add first todo item on internal:attr=[placeholder="What needs to be done?"i]
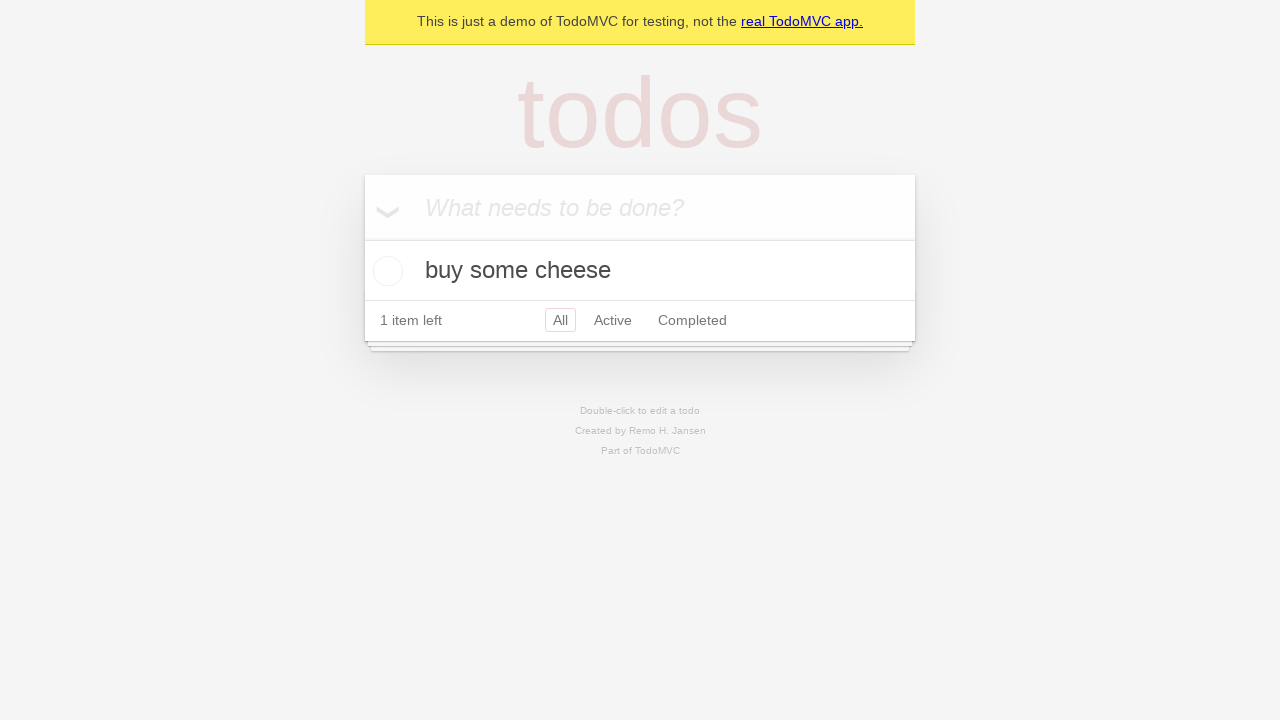

Filled todo input with 'feed the cat' on internal:attr=[placeholder="What needs to be done?"i]
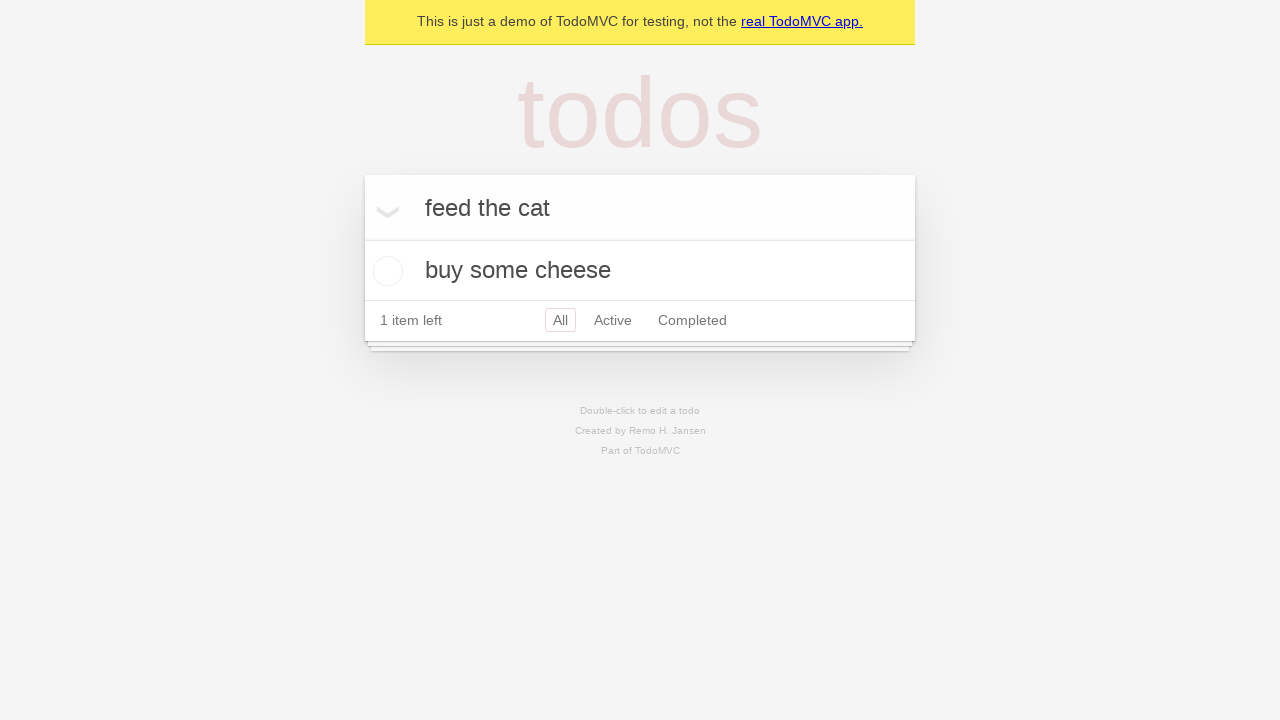

Pressed Enter to add second todo item on internal:attr=[placeholder="What needs to be done?"i]
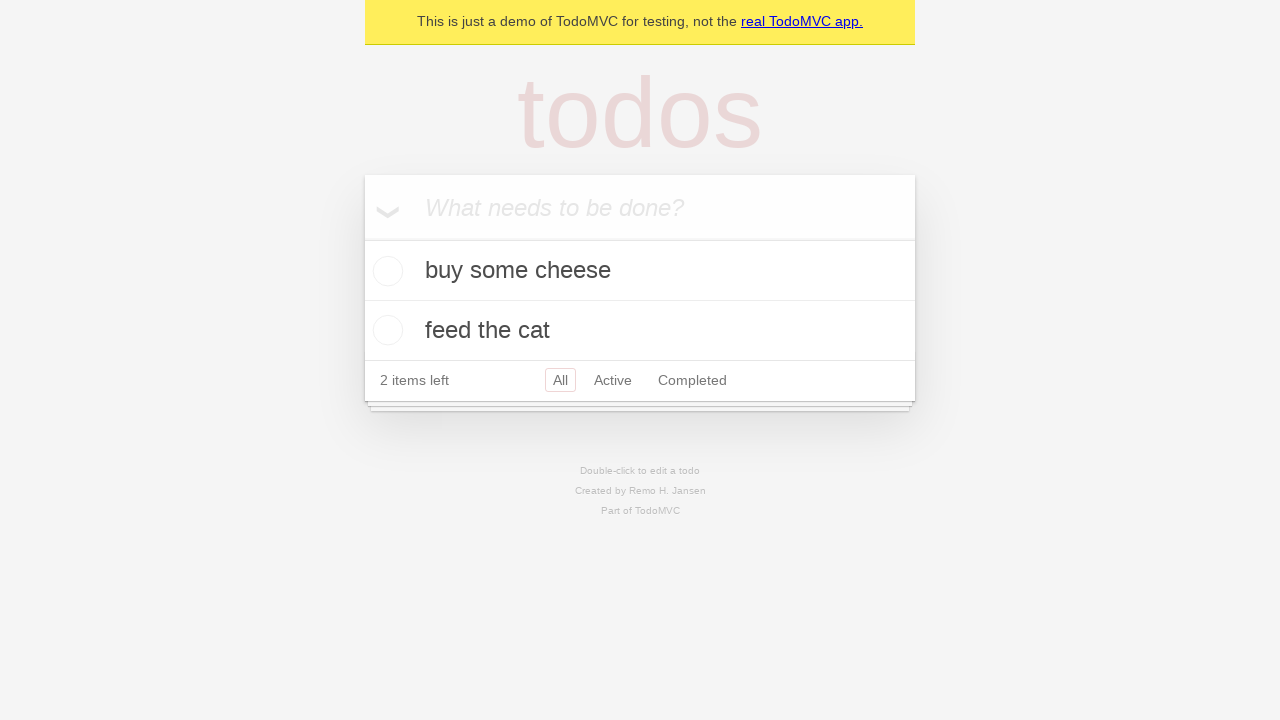

Checked first todo item as completed at (385, 271) on internal:testid=[data-testid="todo-item"s] >> nth=0 >> internal:role=checkbox
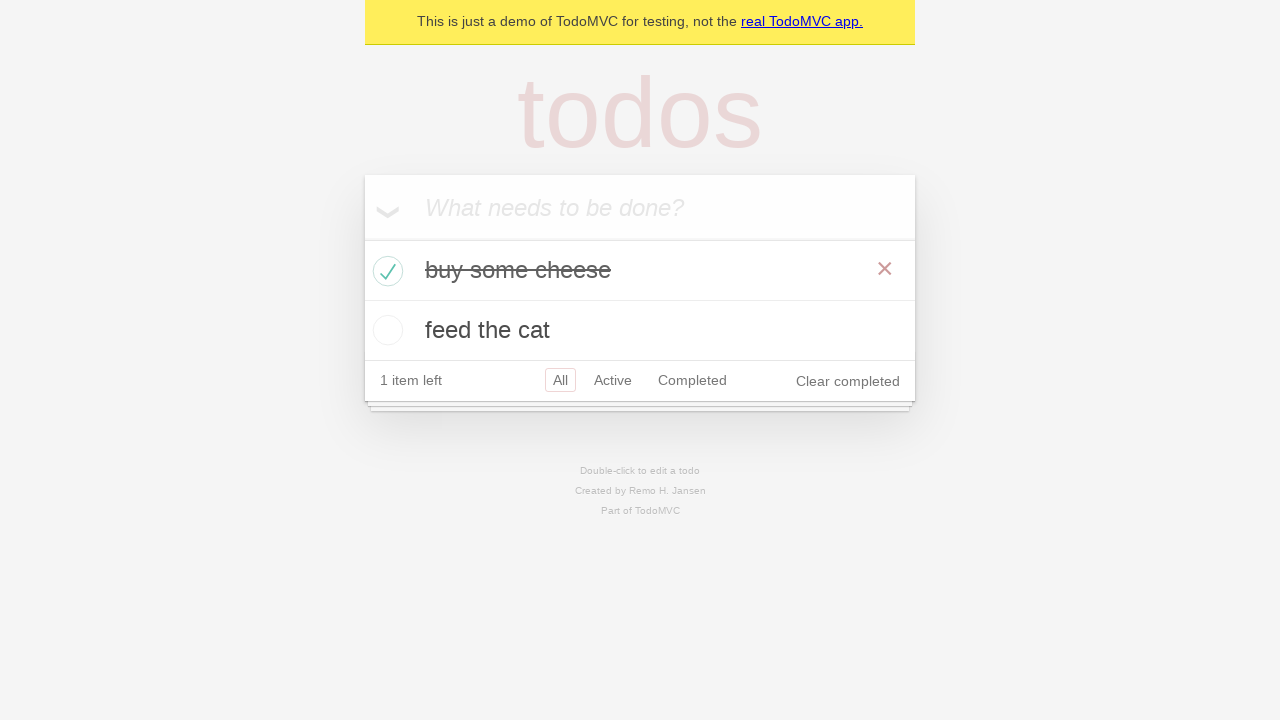

Reloaded the page to test data persistence
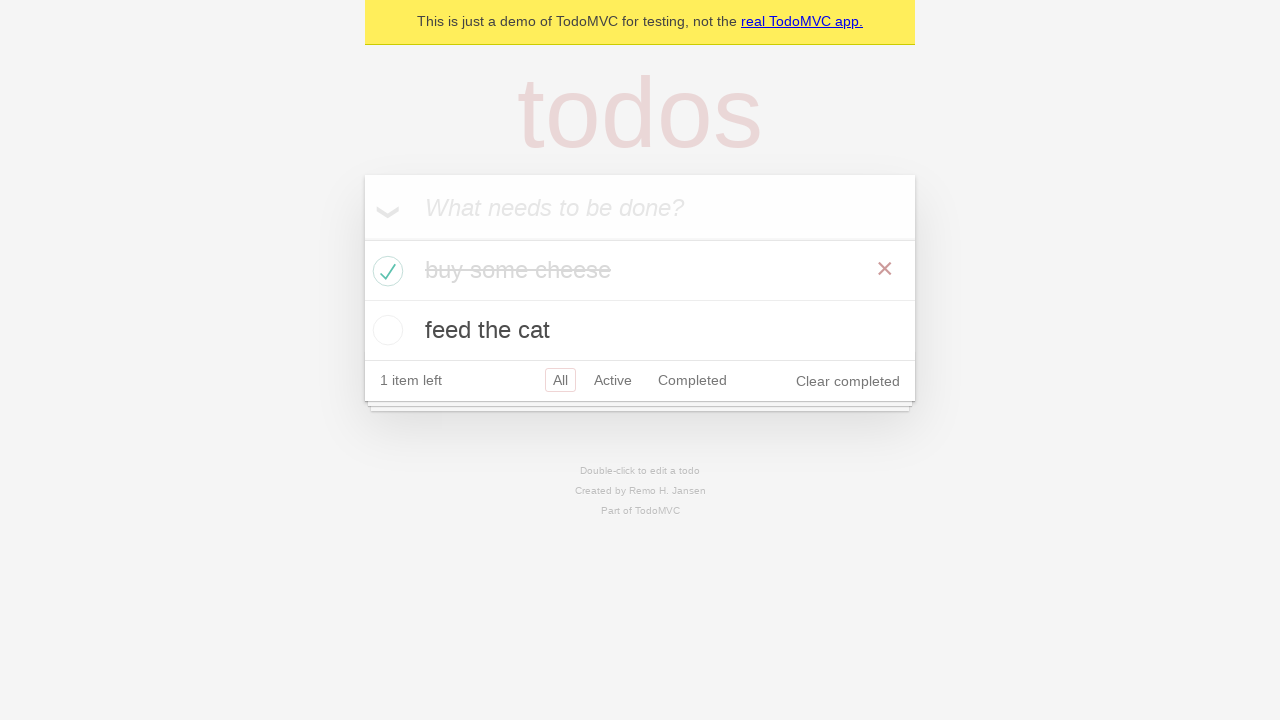

Verified todo items loaded after page reload
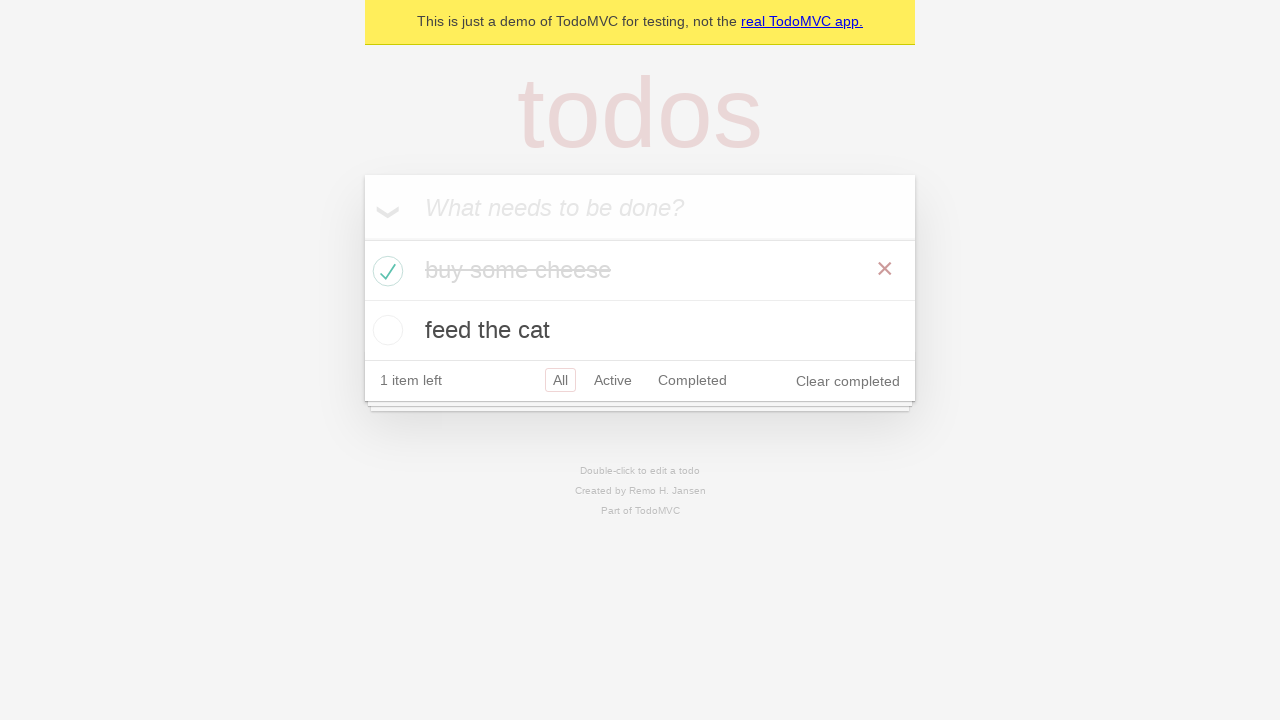

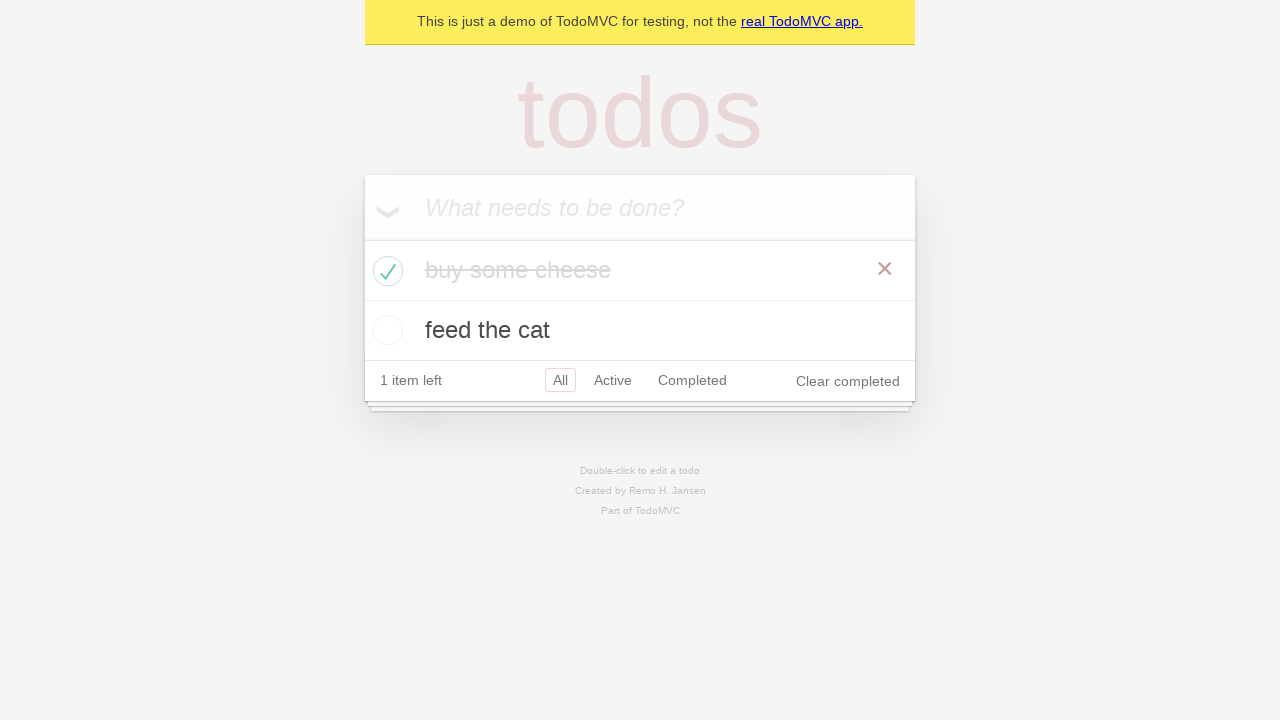